Tests navigation to login page by clicking the login button and verifying the URL contains "login"

Starting URL: https://vytrack.com/

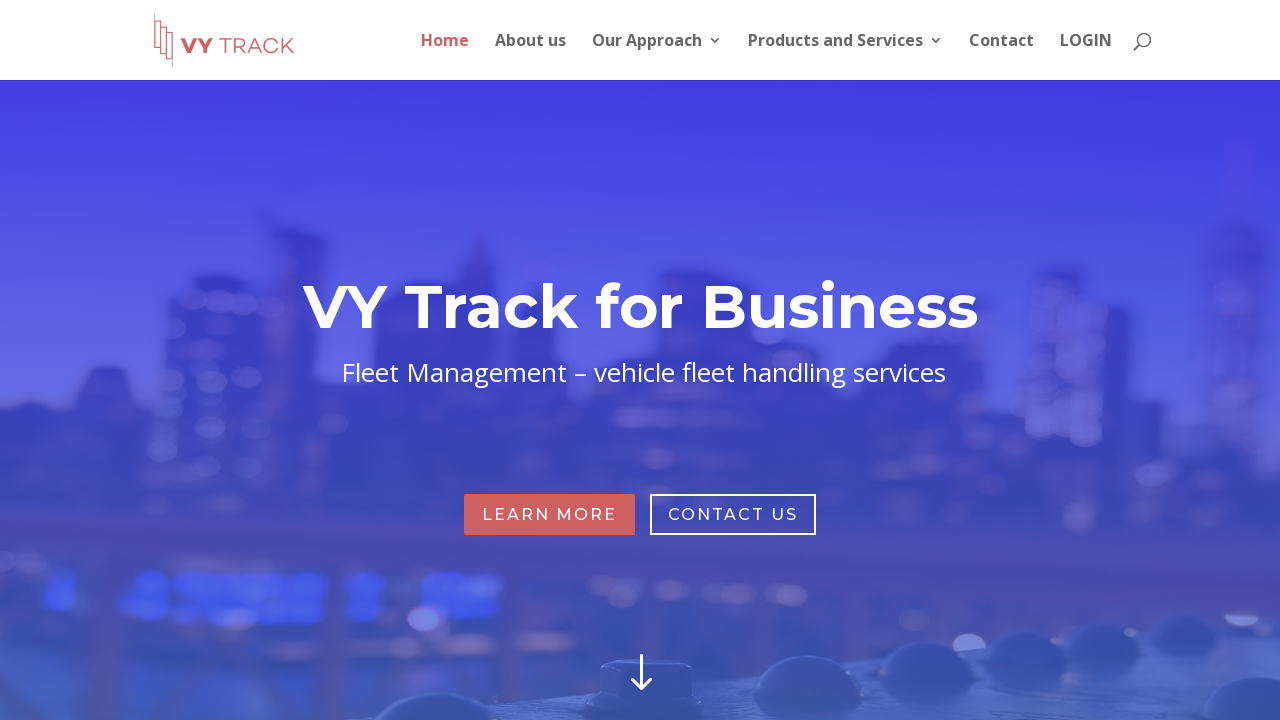

Clicked login button to navigate to app.vytrack.com at (1086, 56) on a[href='http://app.vytrack.com']
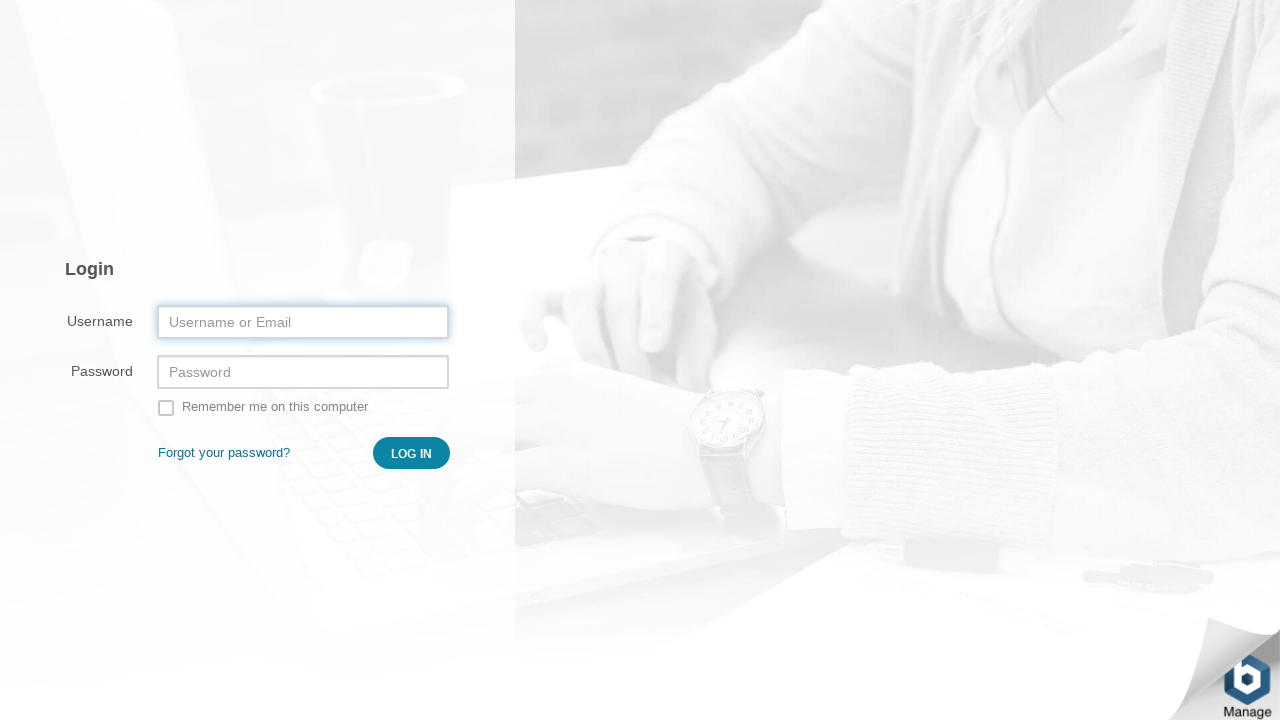

Waited for page load to complete
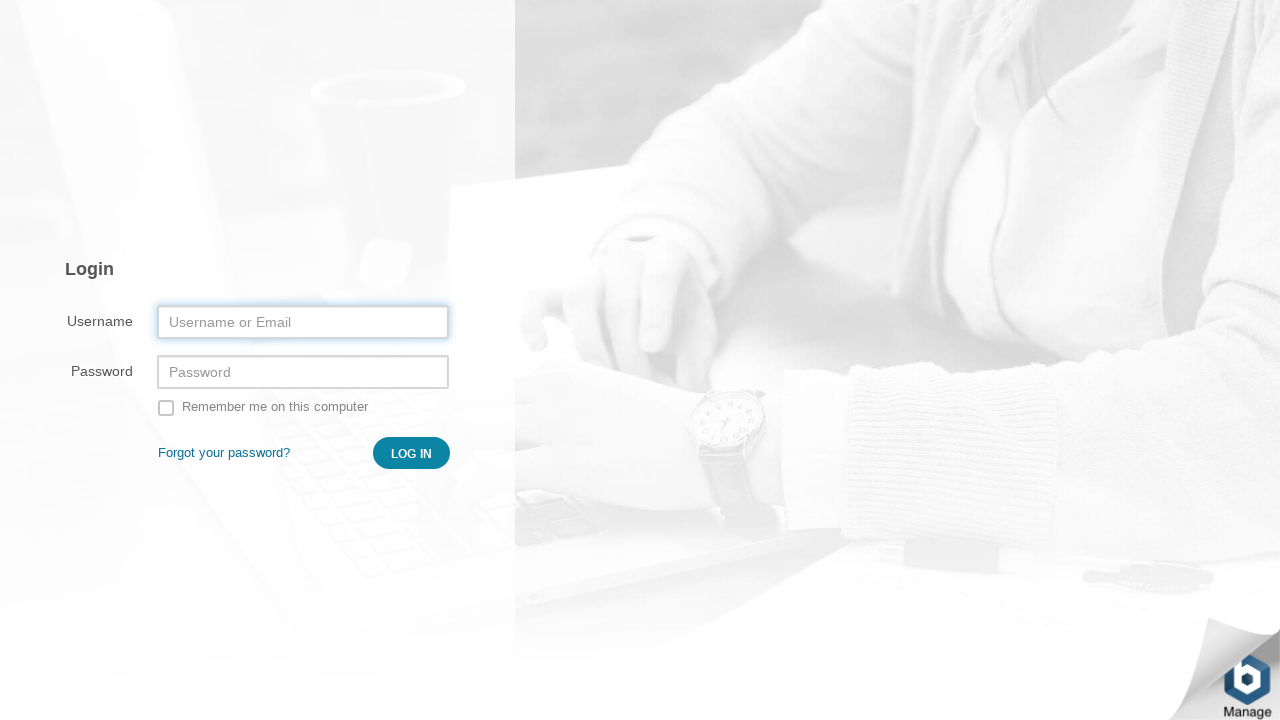

Verified URL contains 'login': https://app.vytrack.com/user/login
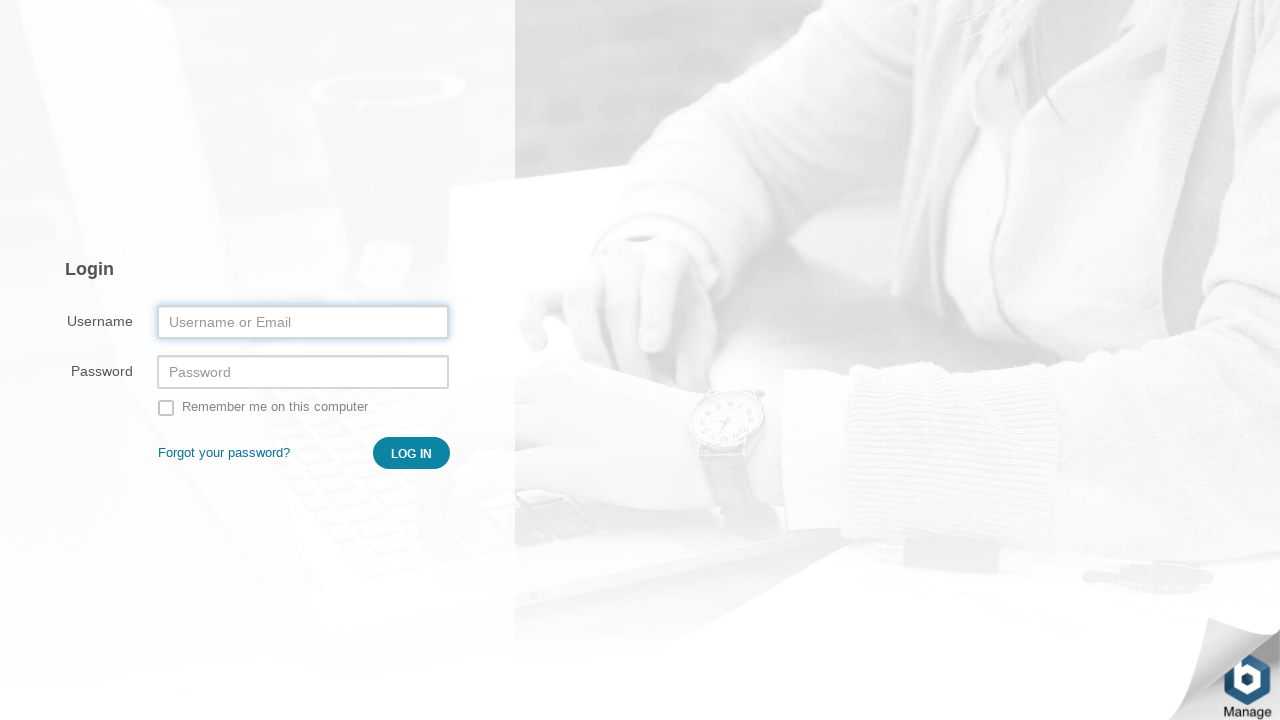

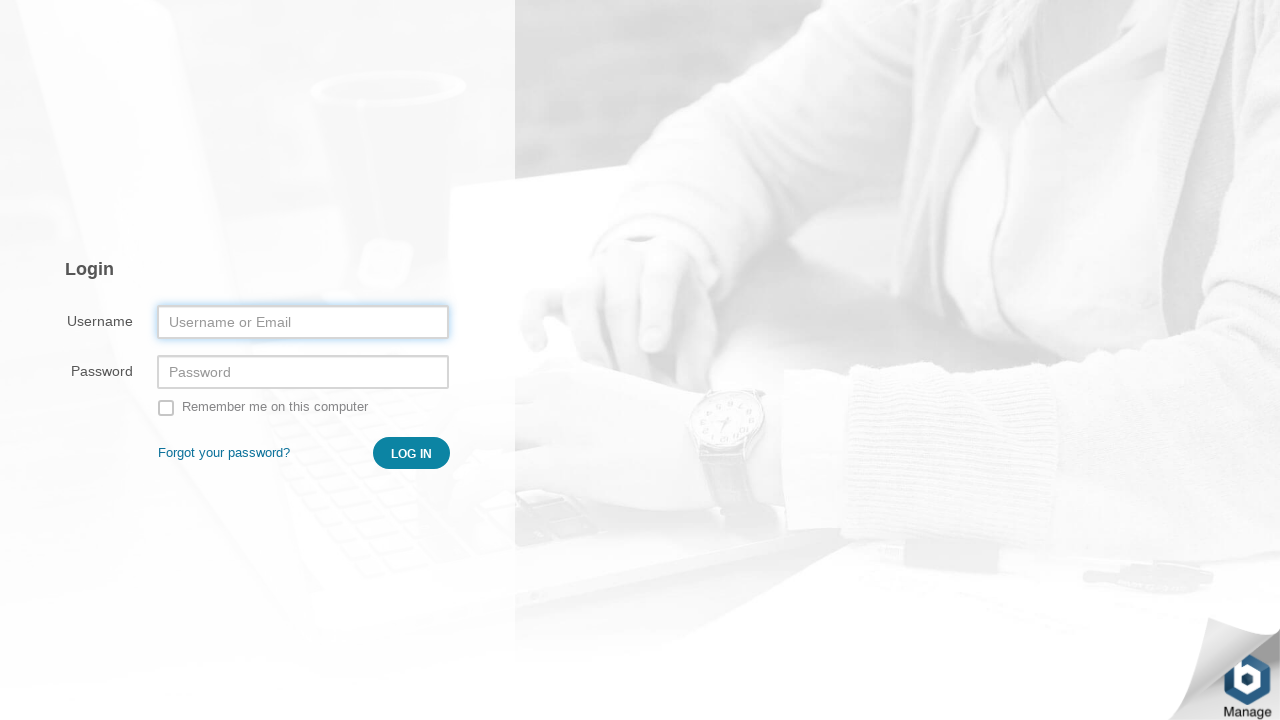